Tests marking individual items as complete using their toggle checkboxes

Starting URL: https://demo.playwright.dev/todomvc

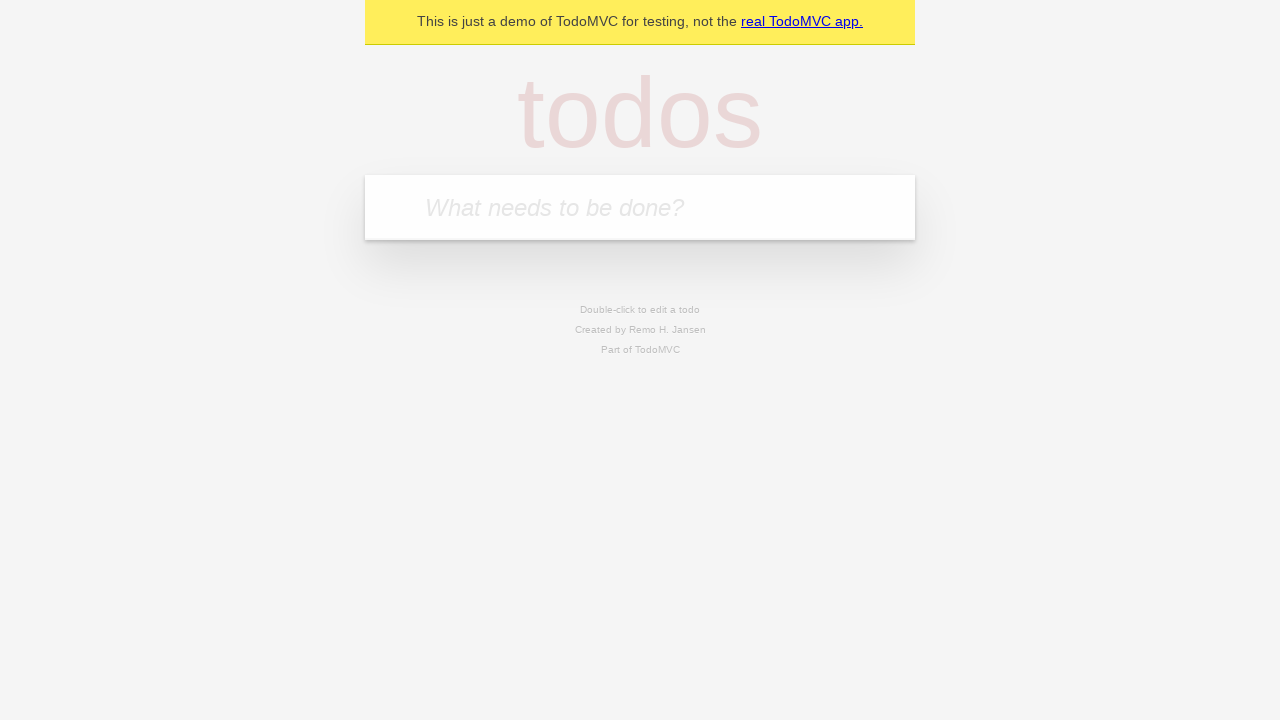

Filled new todo input with 'buy some cheese' on .new-todo
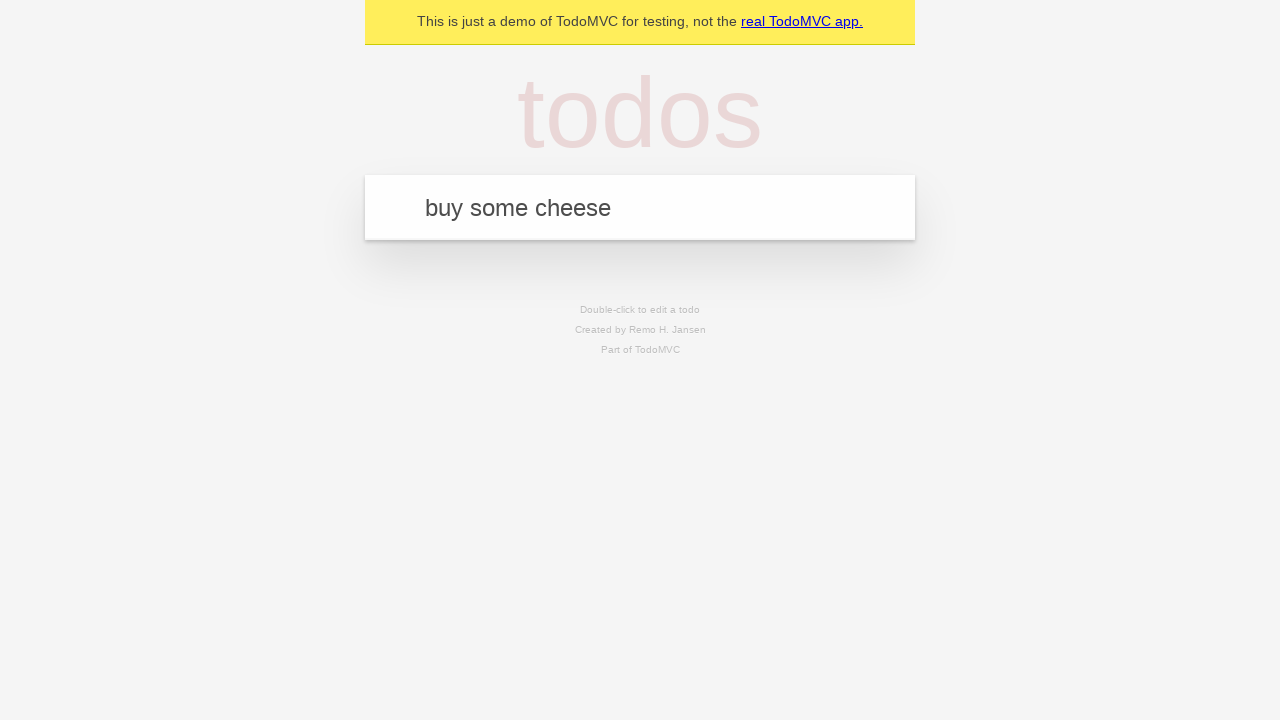

Pressed Enter to create first todo item on .new-todo
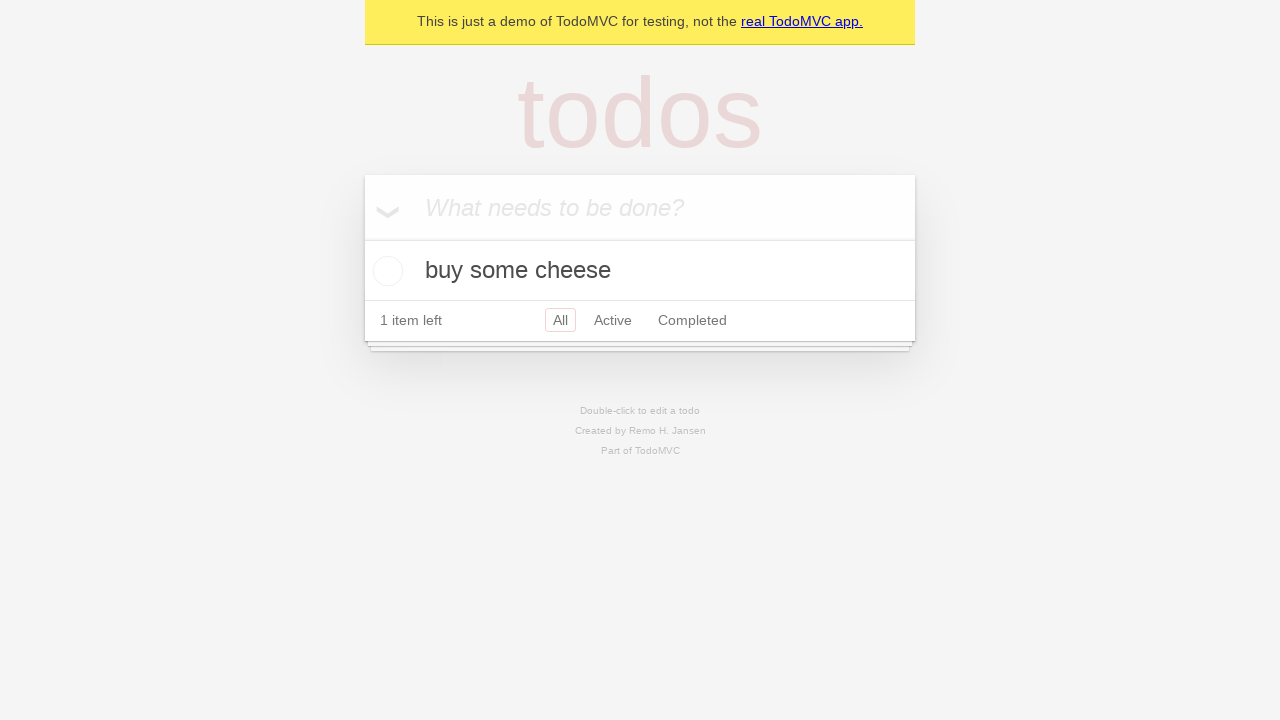

Filled new todo input with 'feed the cat' on .new-todo
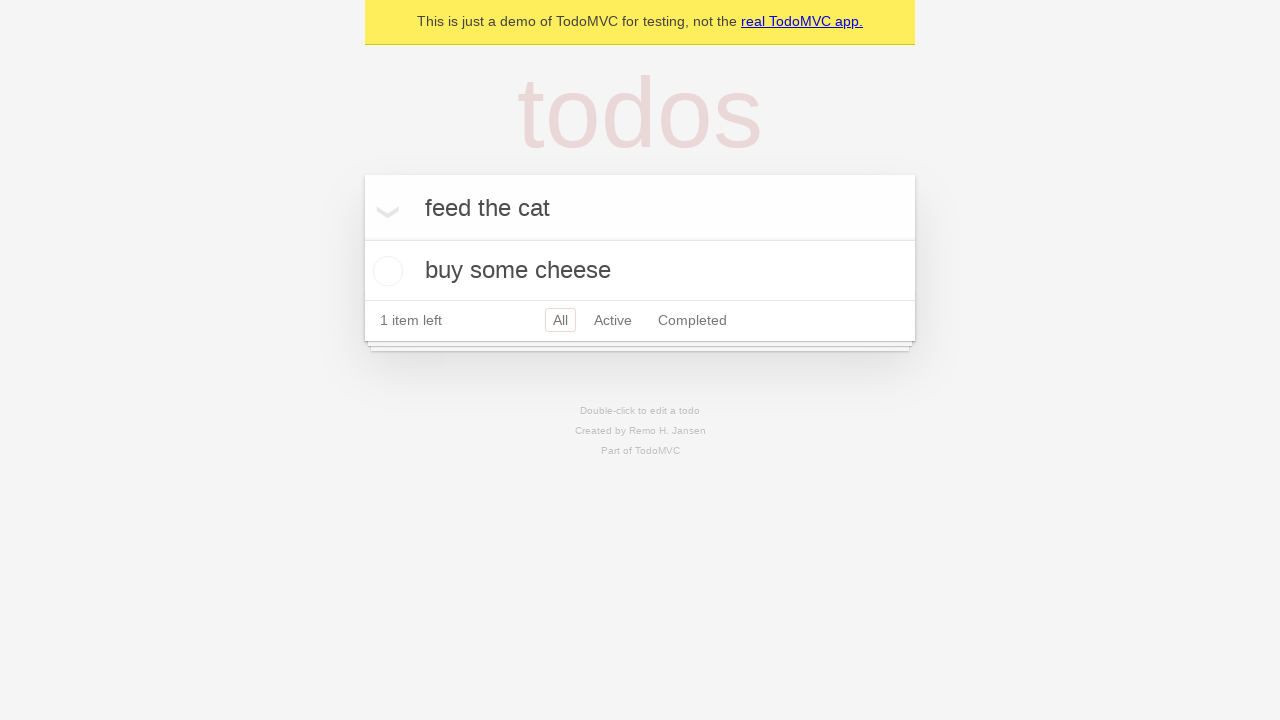

Pressed Enter to create second todo item on .new-todo
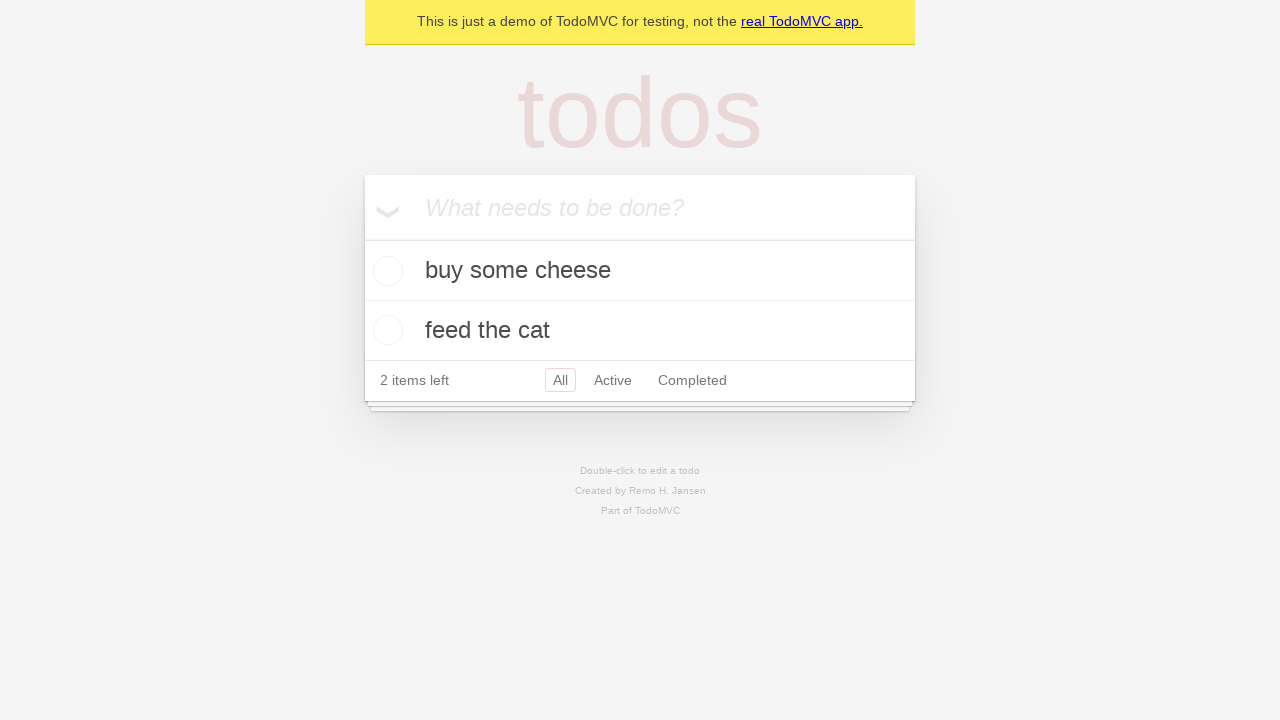

Waited for second todo item to appear in the list
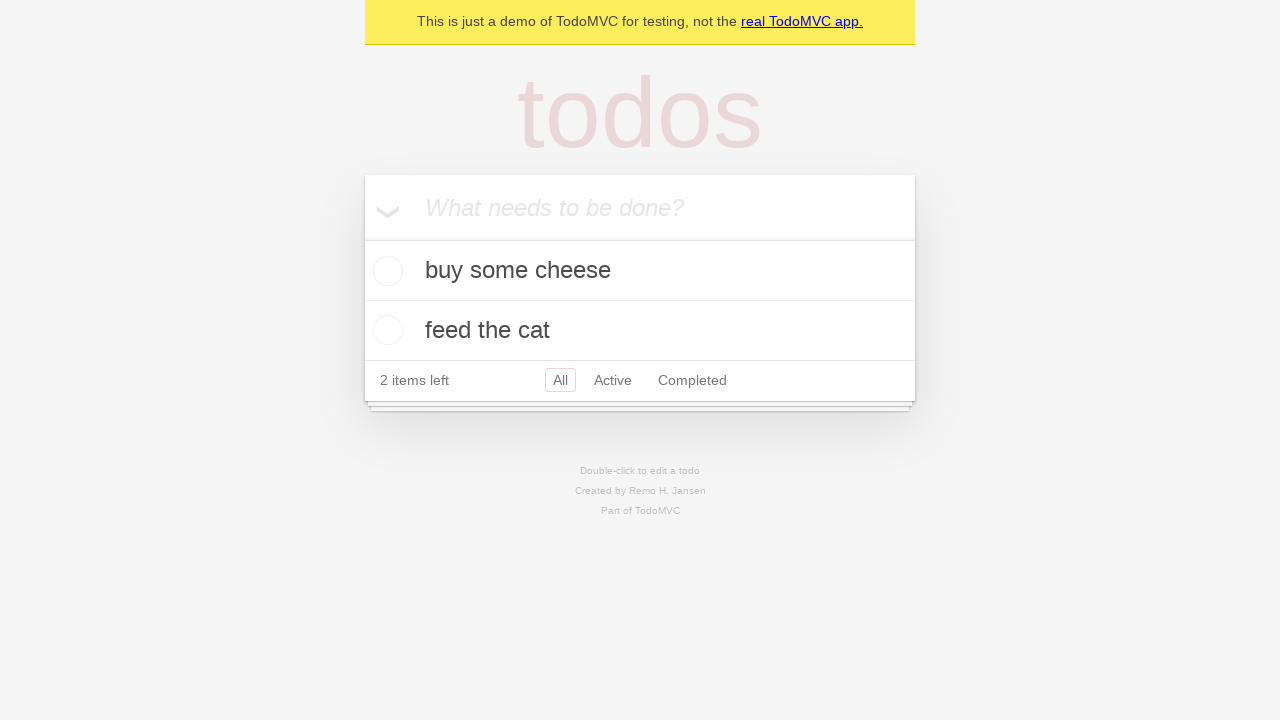

Marked first todo item as complete at (385, 271) on .todo-list li >> nth=0 >> .toggle
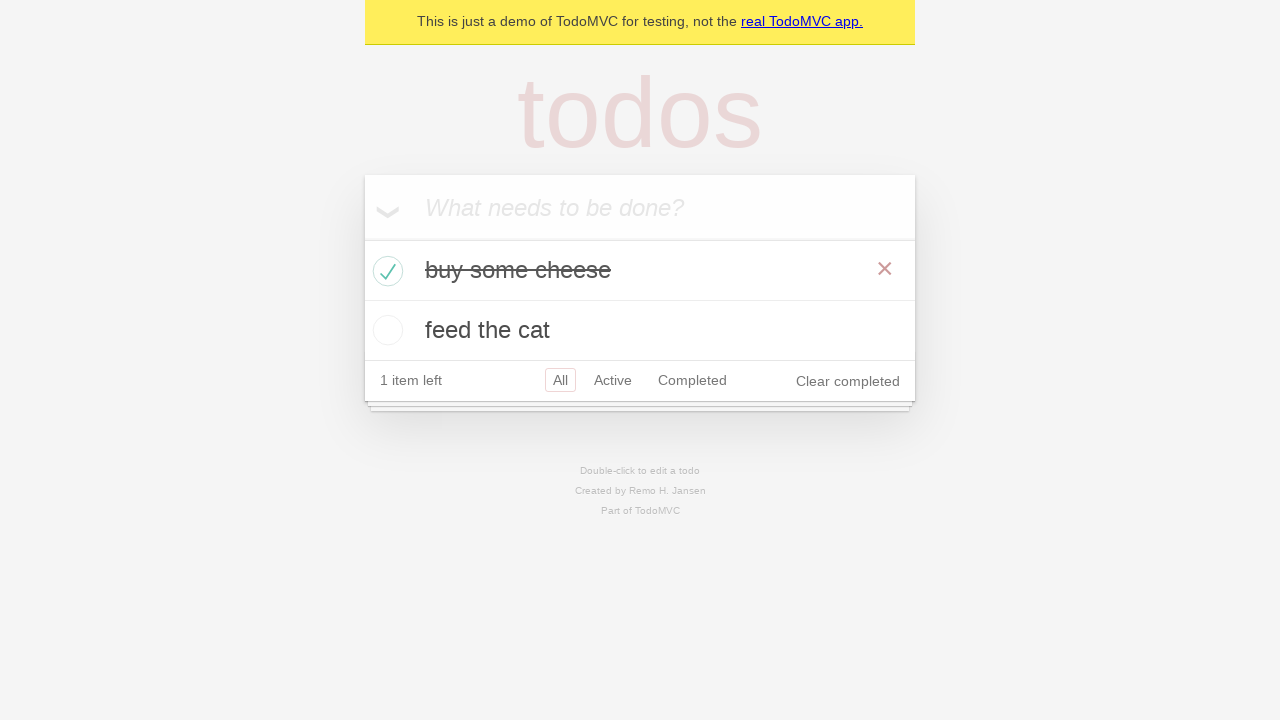

Marked second todo item as complete at (385, 330) on .todo-list li >> nth=1 >> .toggle
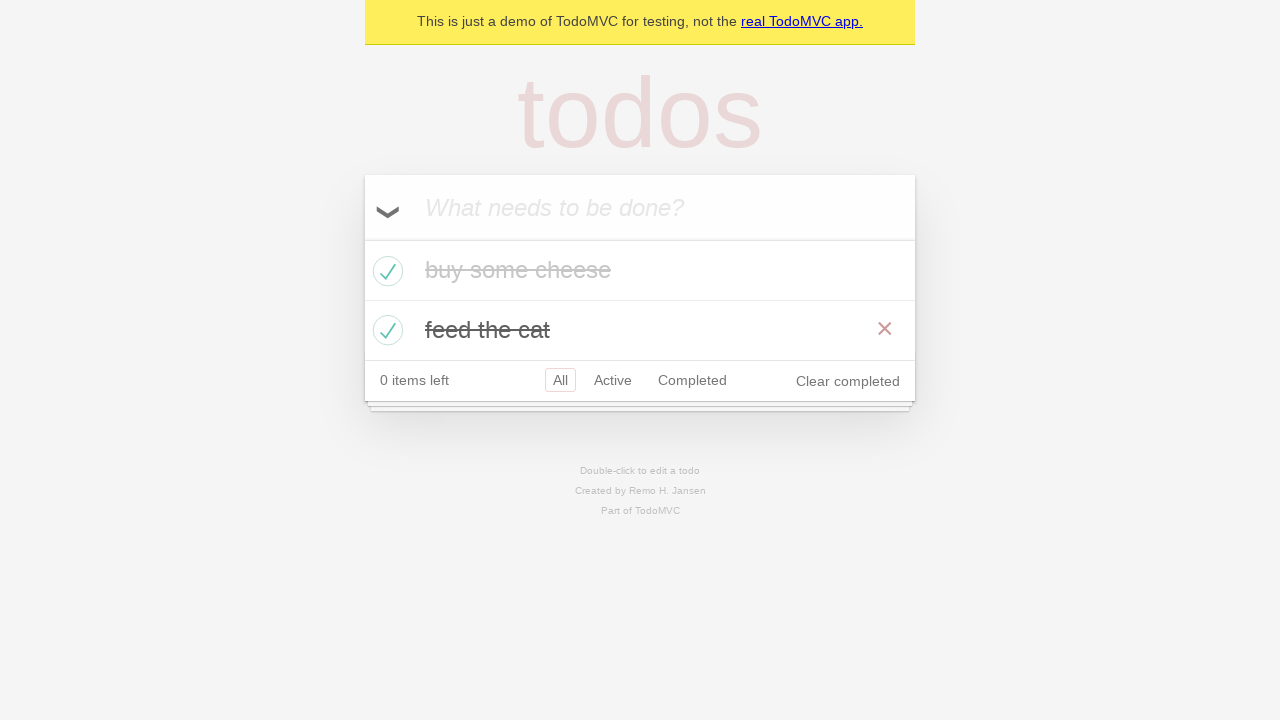

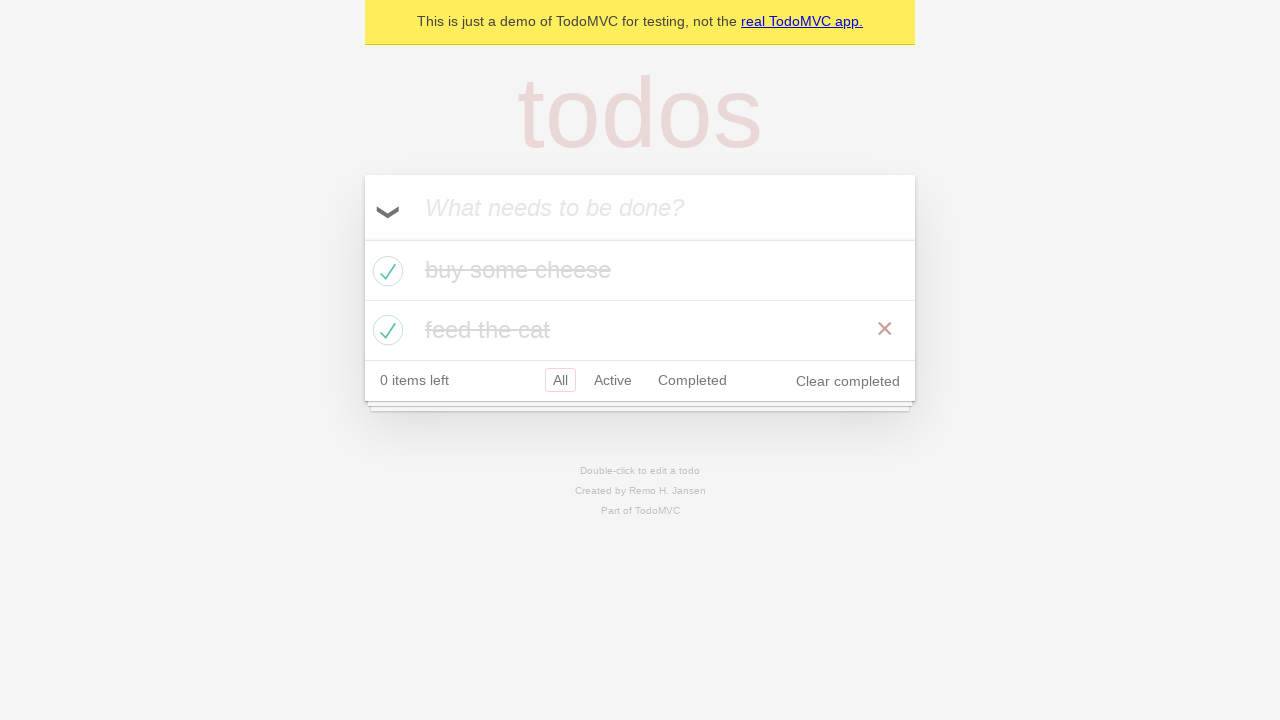